Tests the round trip option functionality on a travel booking site by clicking the Round Trip button and verifying its display state

Starting URL: https://savaari.com/

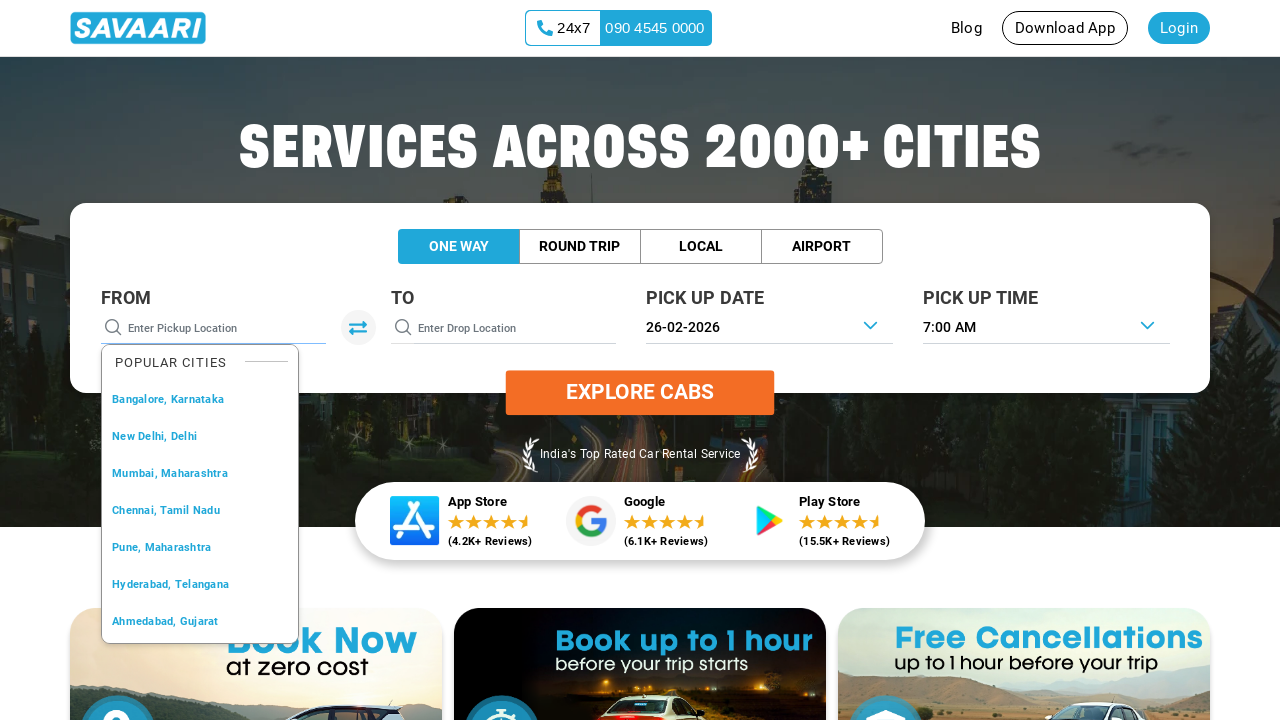

Clicked on Round Trip button at (580, 247) on xpath=//button[contains(text(),'Round Trip')]
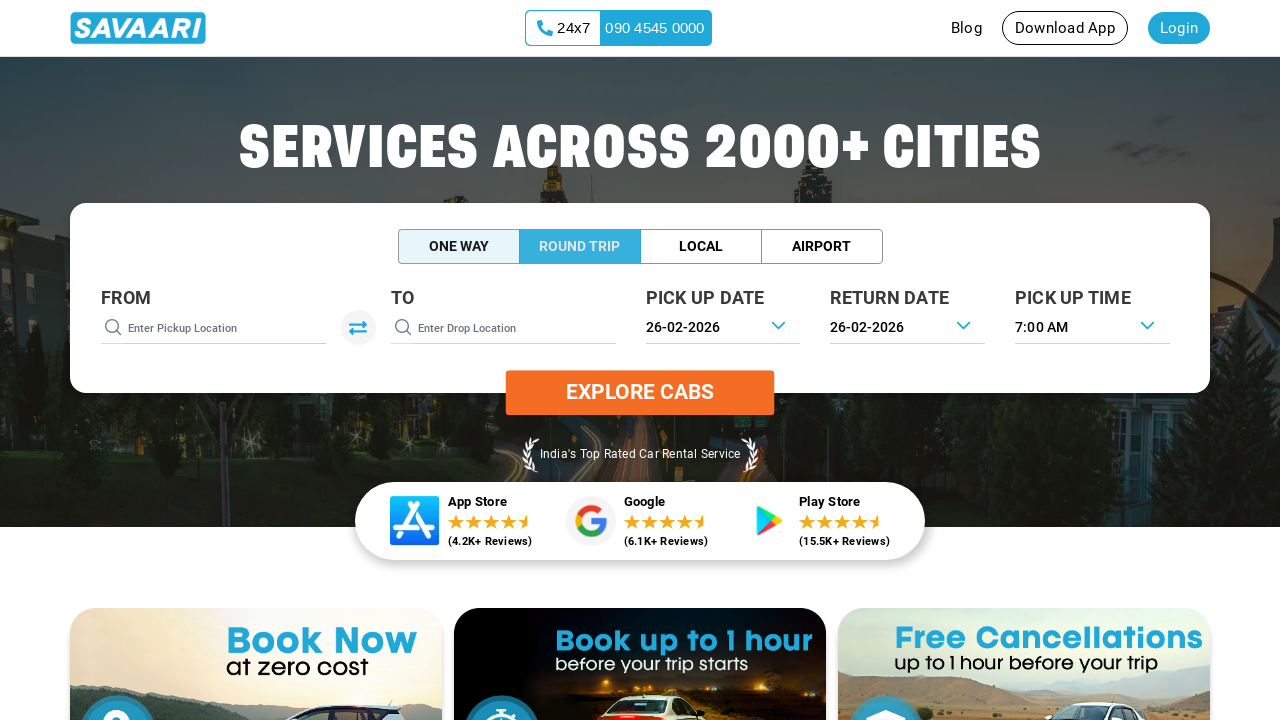

Waited 3 seconds for Round Trip action to complete
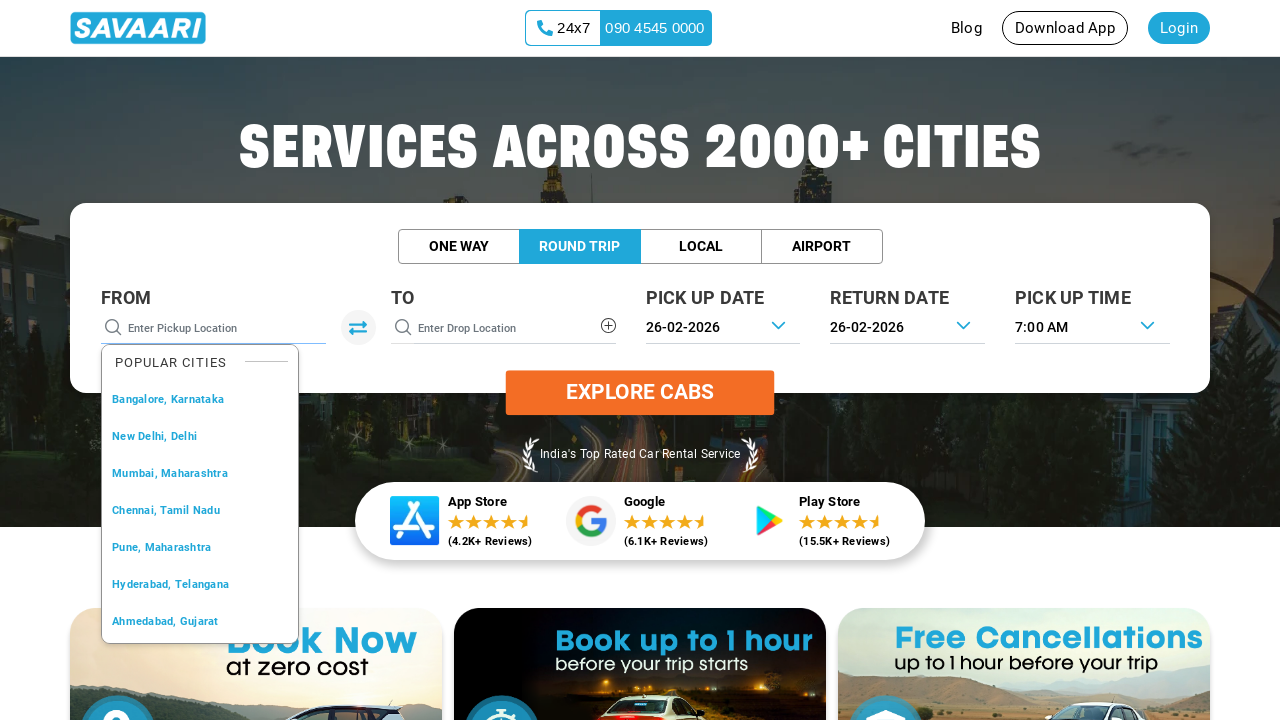

Located Round Trip button element
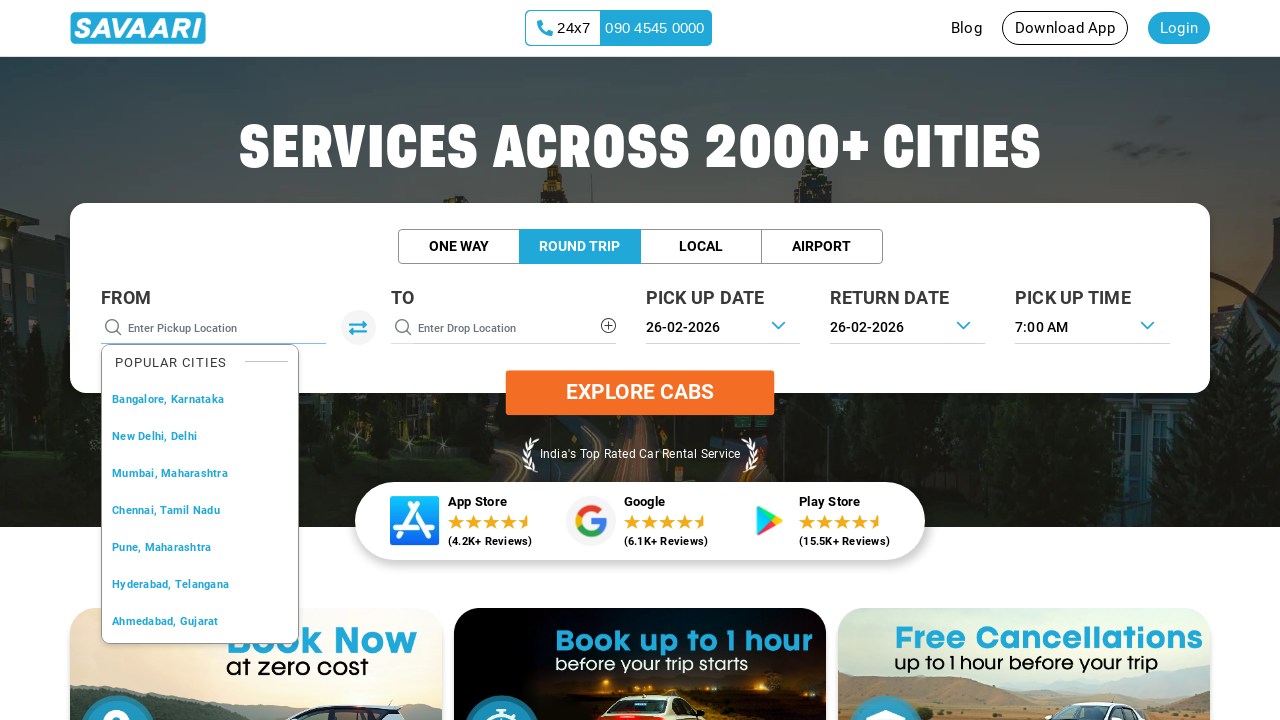

Checked if Round Trip button is visible
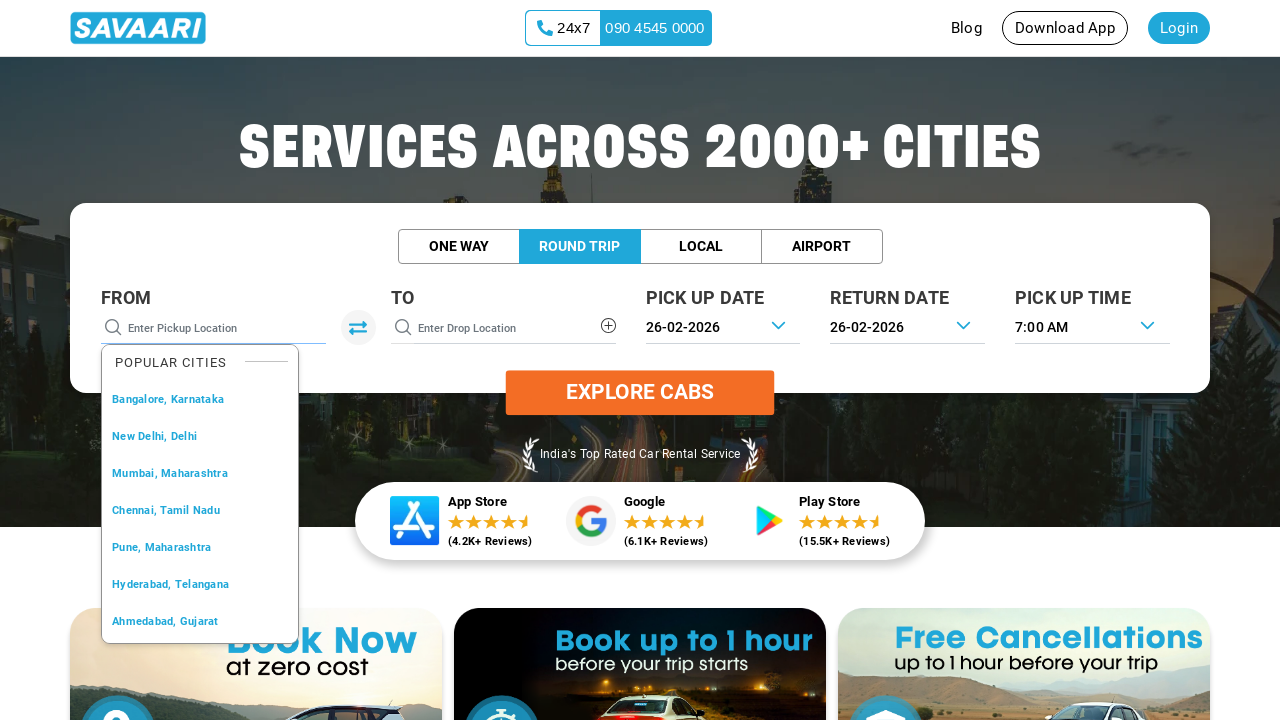

Checked if Round Trip button is enabled
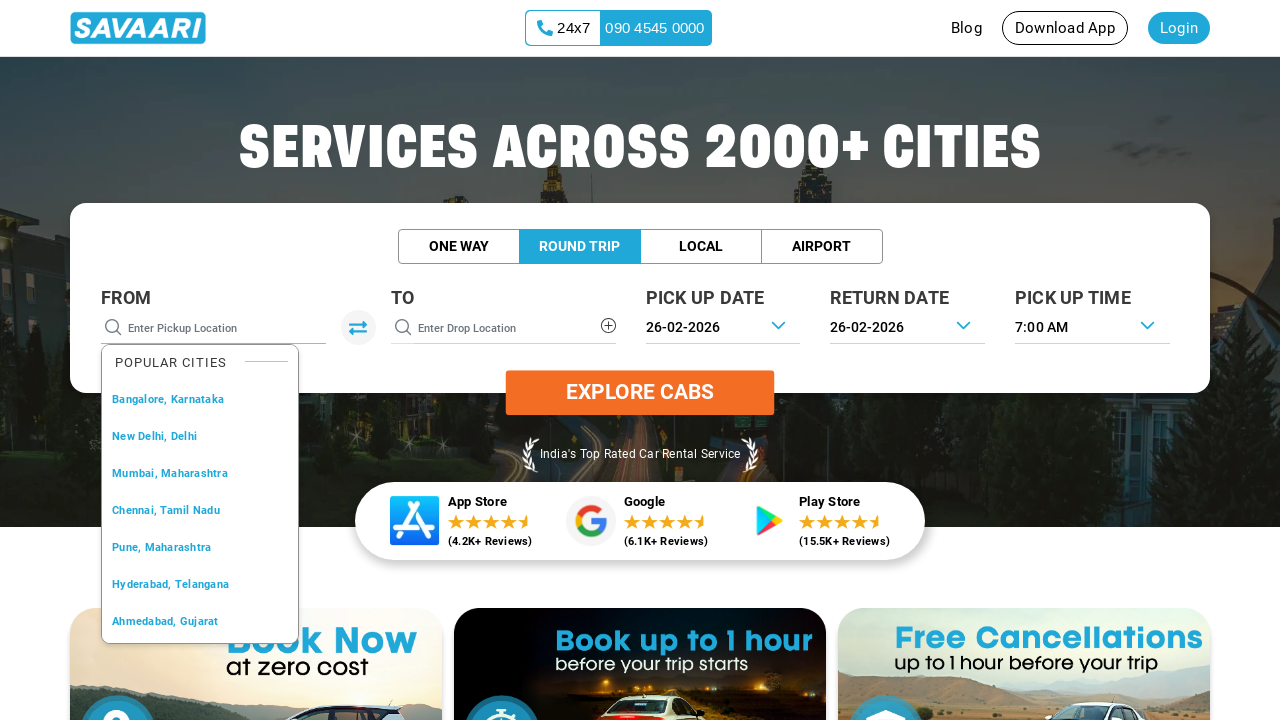

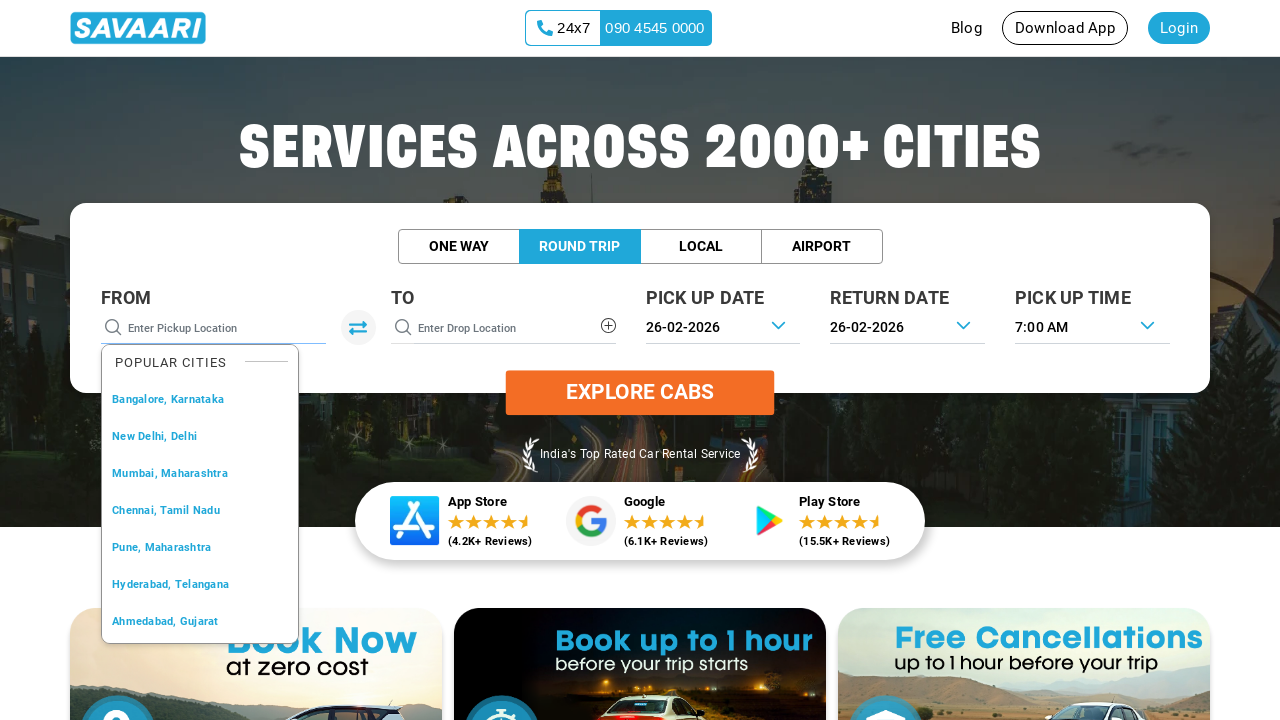